Tests the search functionality by searching for "java" programming language and verifying that results contain the search term

Starting URL: https://www.99-bottles-of-beer.net/

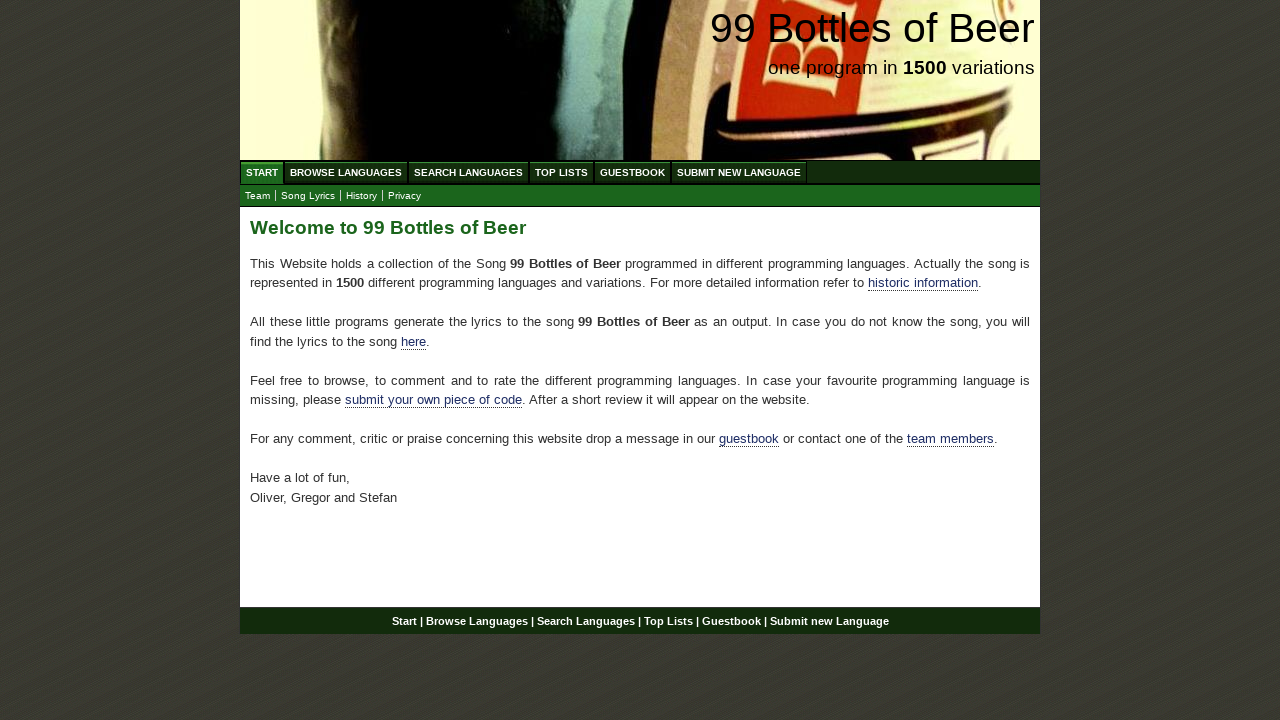

Clicked on Search Languages menu at (468, 172) on xpath=//ul[@id='menu']/li/a[@href='/search.html']
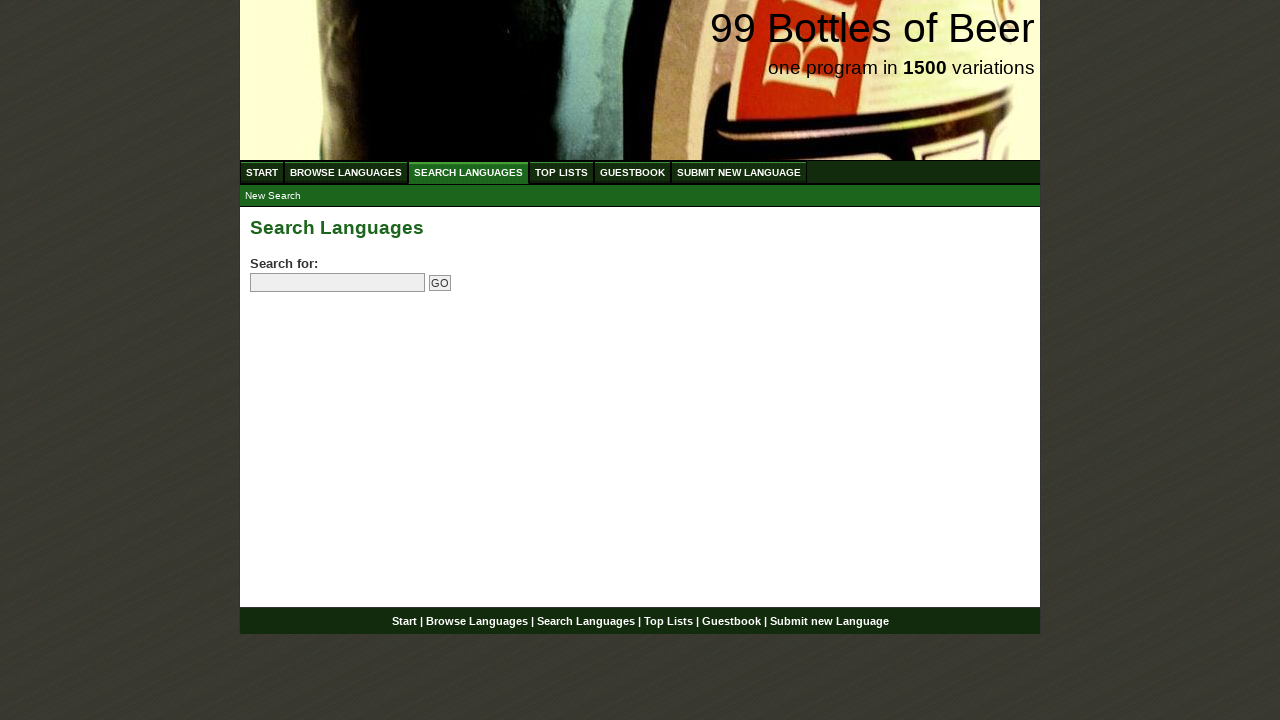

Clicked on search field at (338, 283) on input[name='search']
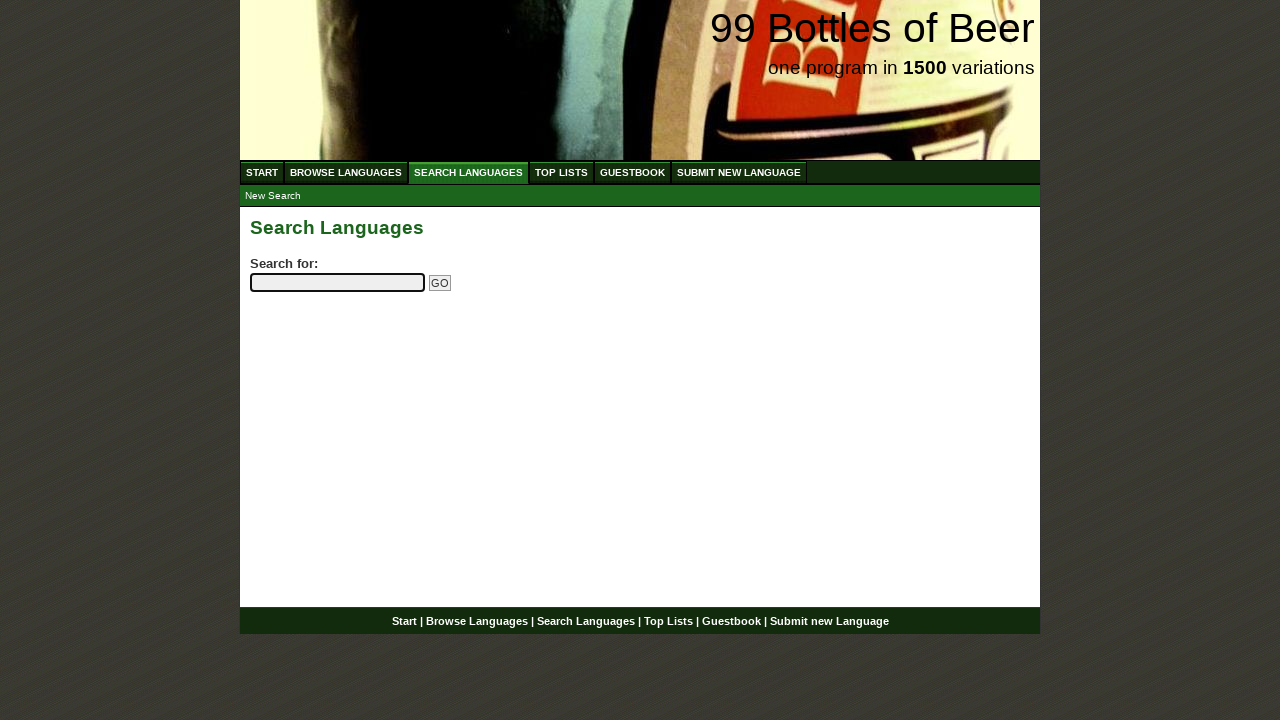

Filled search field with 'java' on input[name='search']
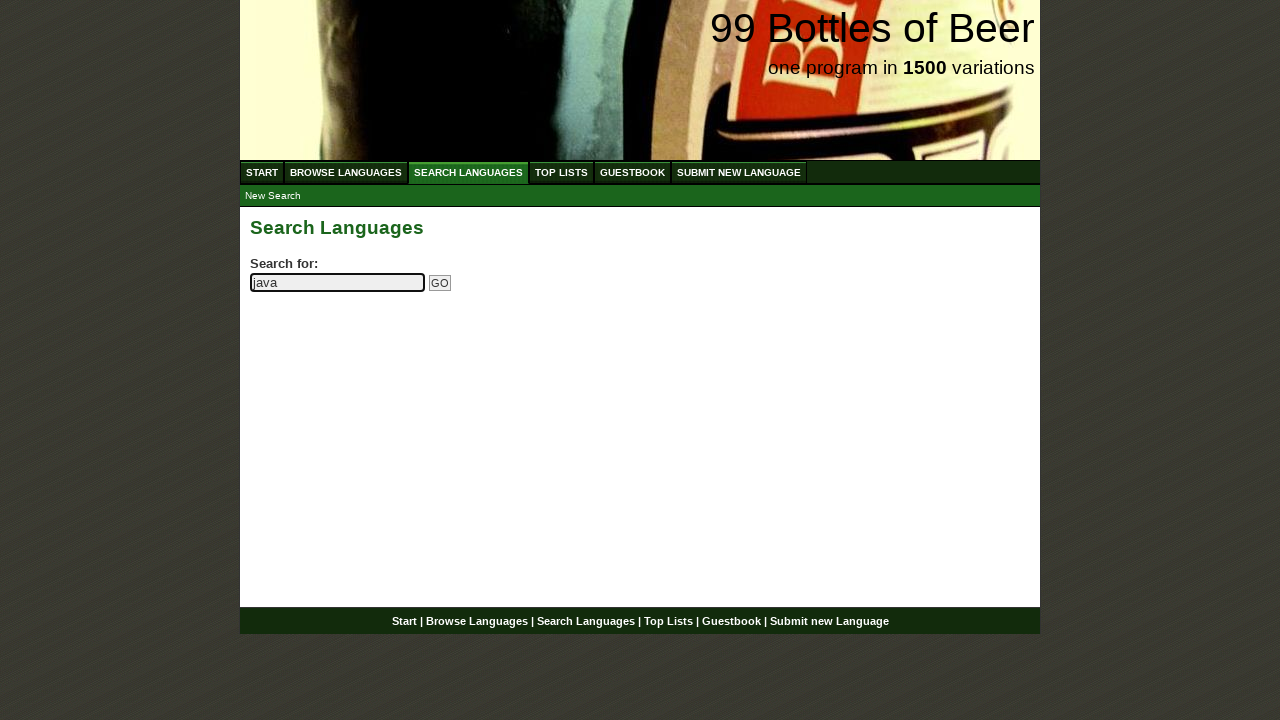

Clicked Go button to submit search for 'java' at (440, 283) on input[name='submitsearch']
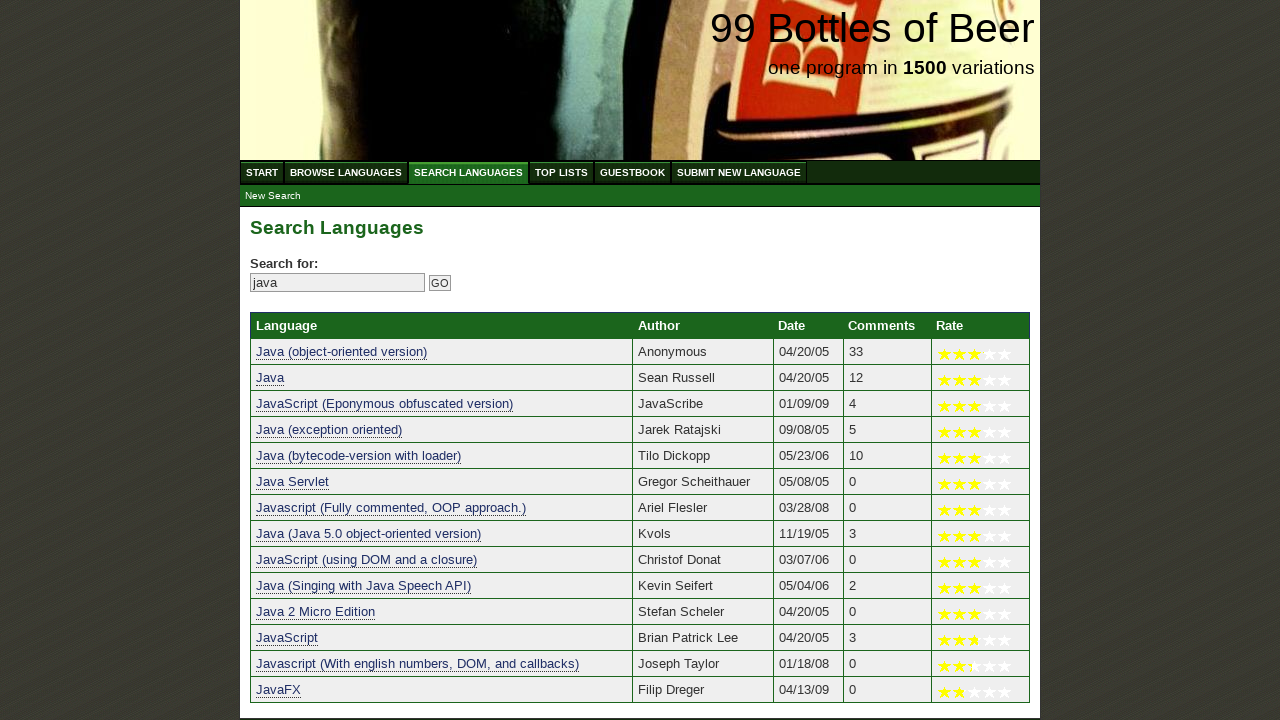

Search results table loaded successfully
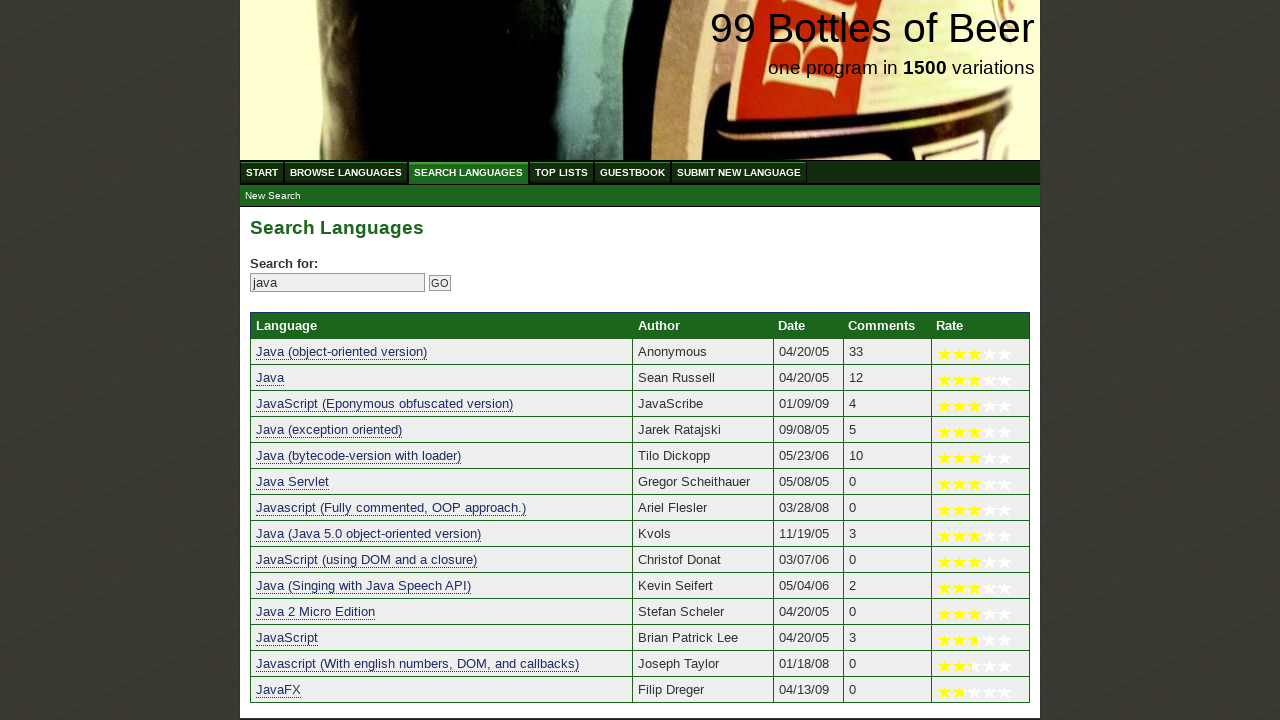

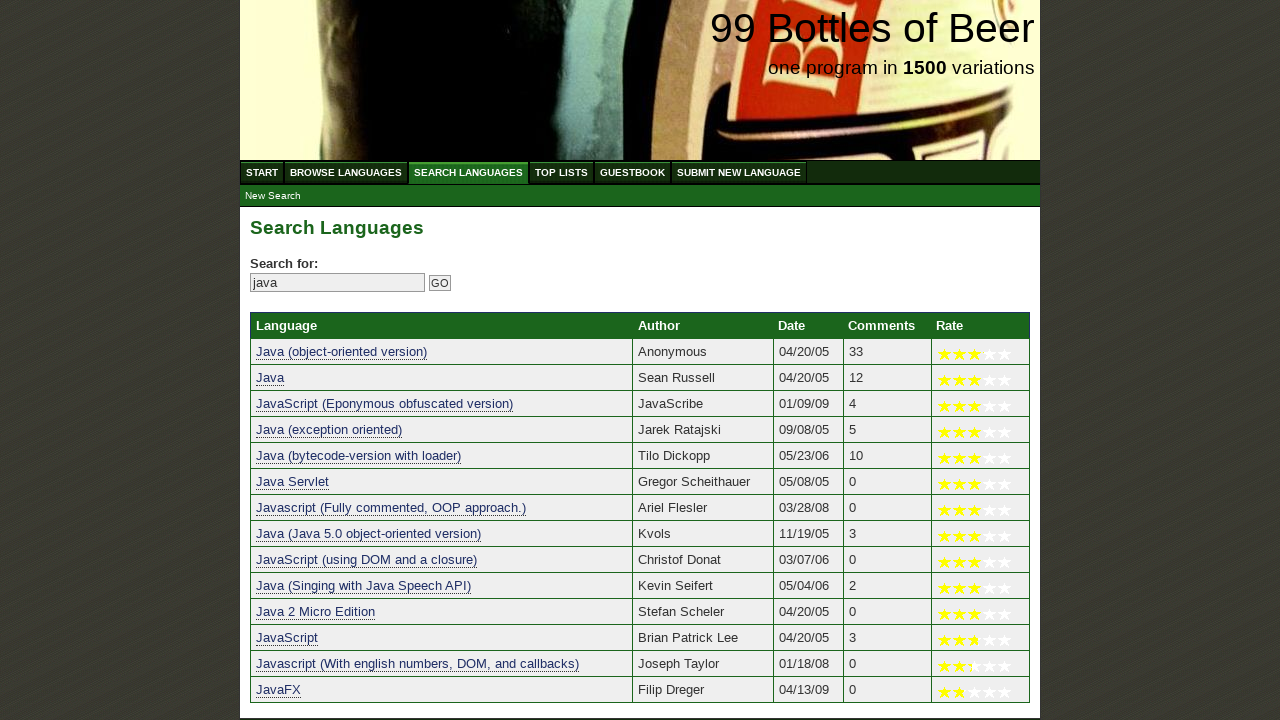